Tests displaying growl-style notifications on a web page by injecting jQuery and jQuery Growl library, then displaying various notification messages (info, error, notice, warning).

Starting URL: http://the-internet.herokuapp.com/

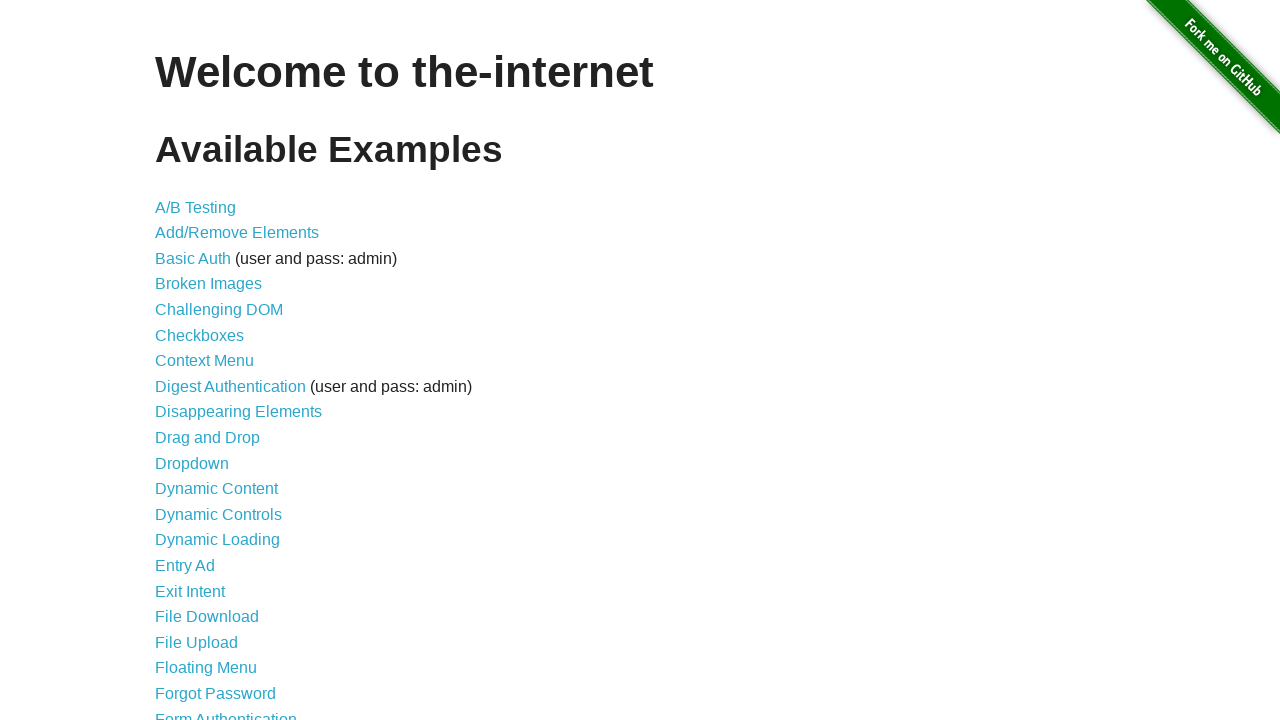

Injected jQuery library if not already present
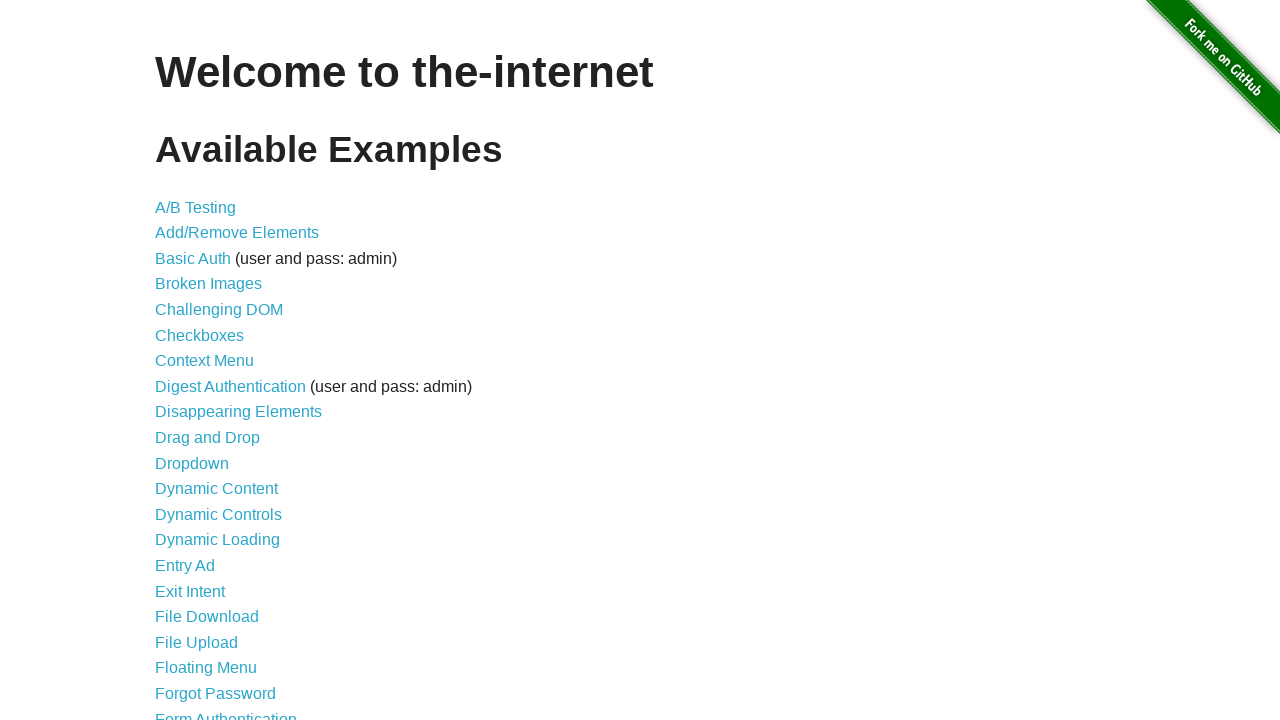

jQuery library loaded successfully
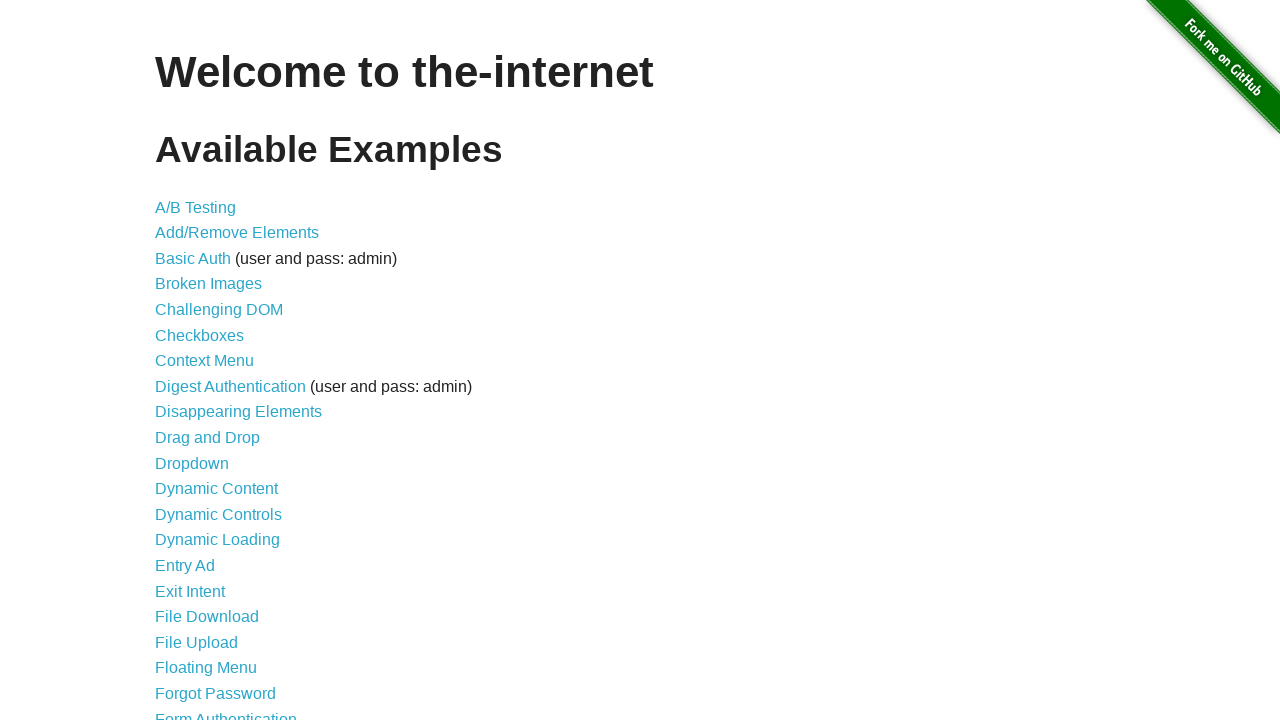

jQuery Growl script loaded
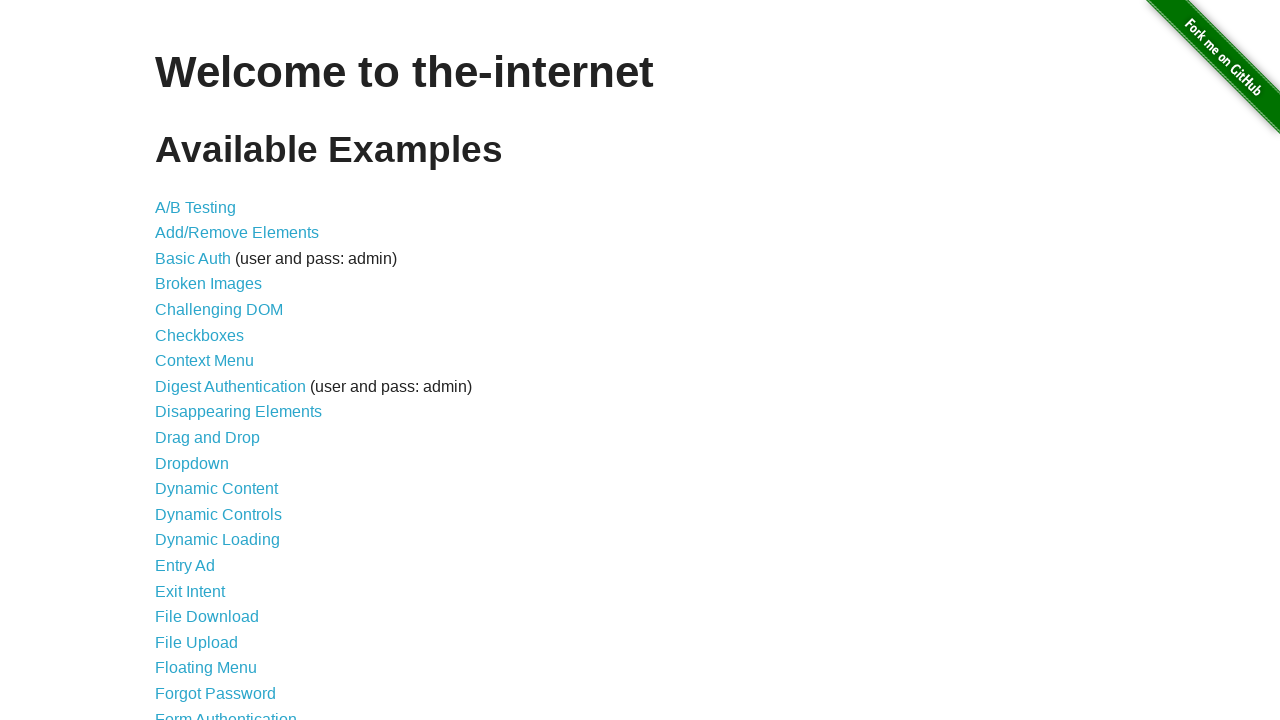

jQuery Growl stylesheet added to page
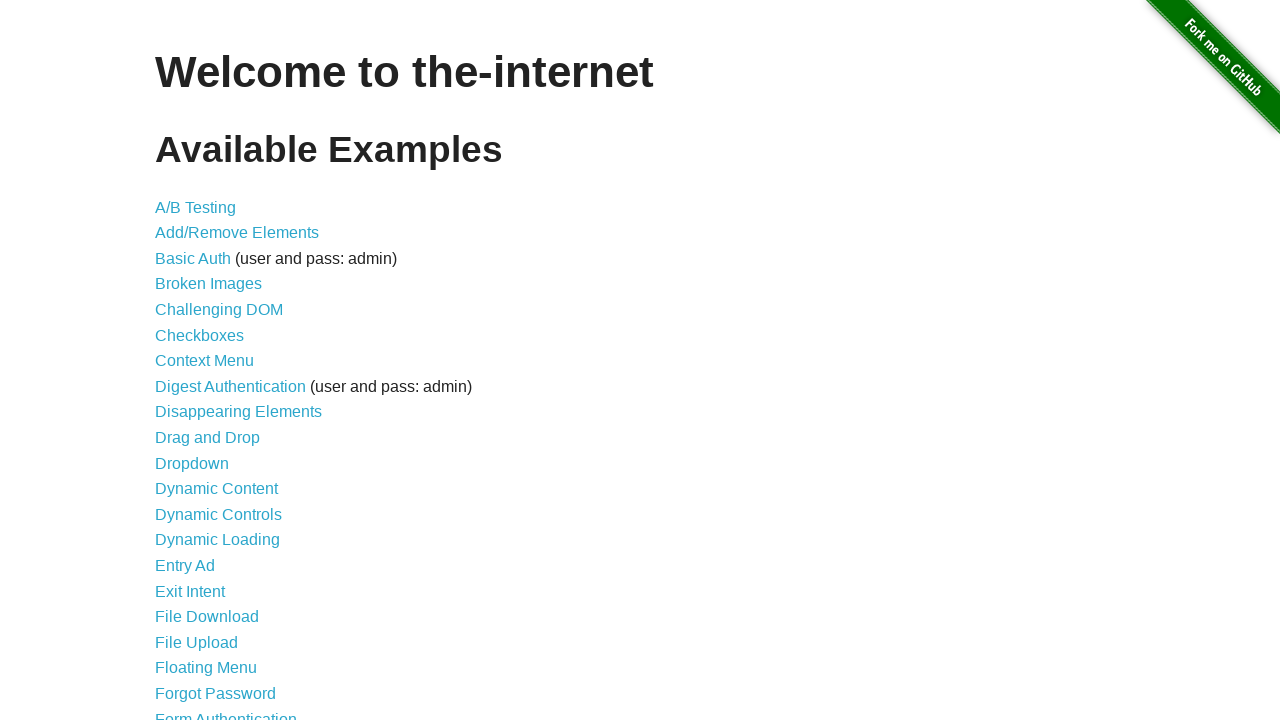

jQuery Growl library initialized and ready
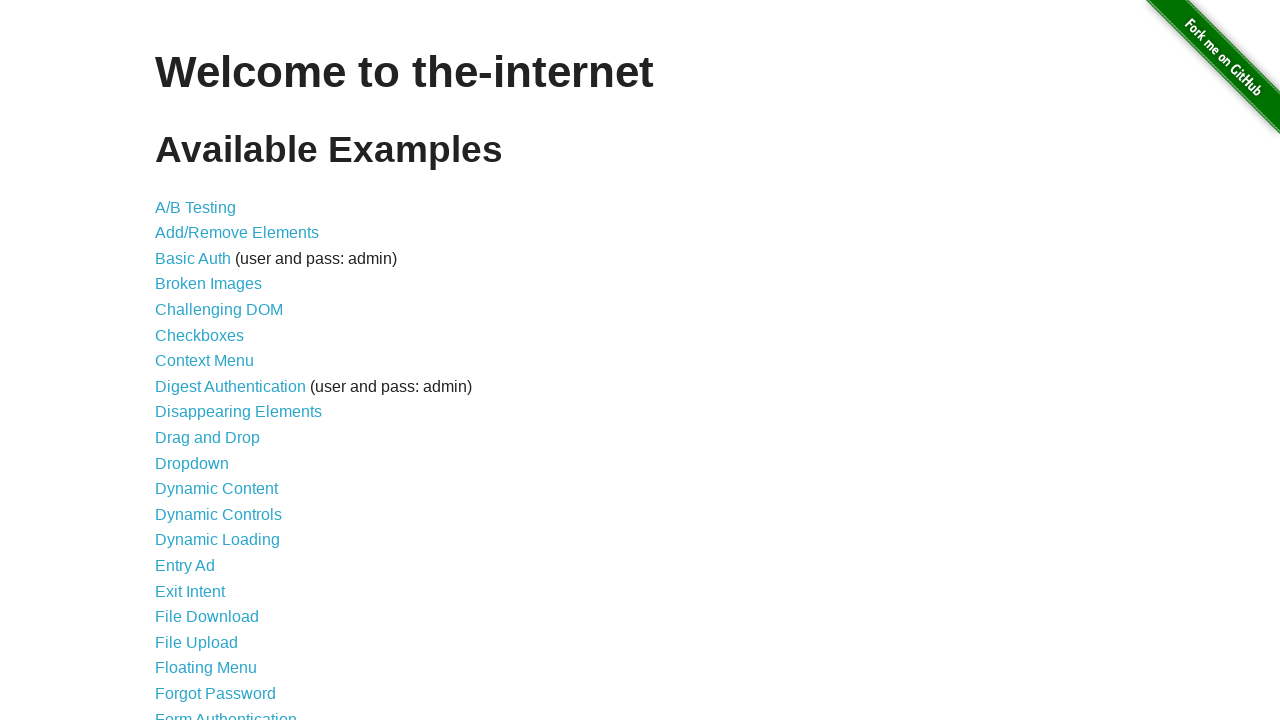

Displayed basic growl notification with title 'GET' and message '/'
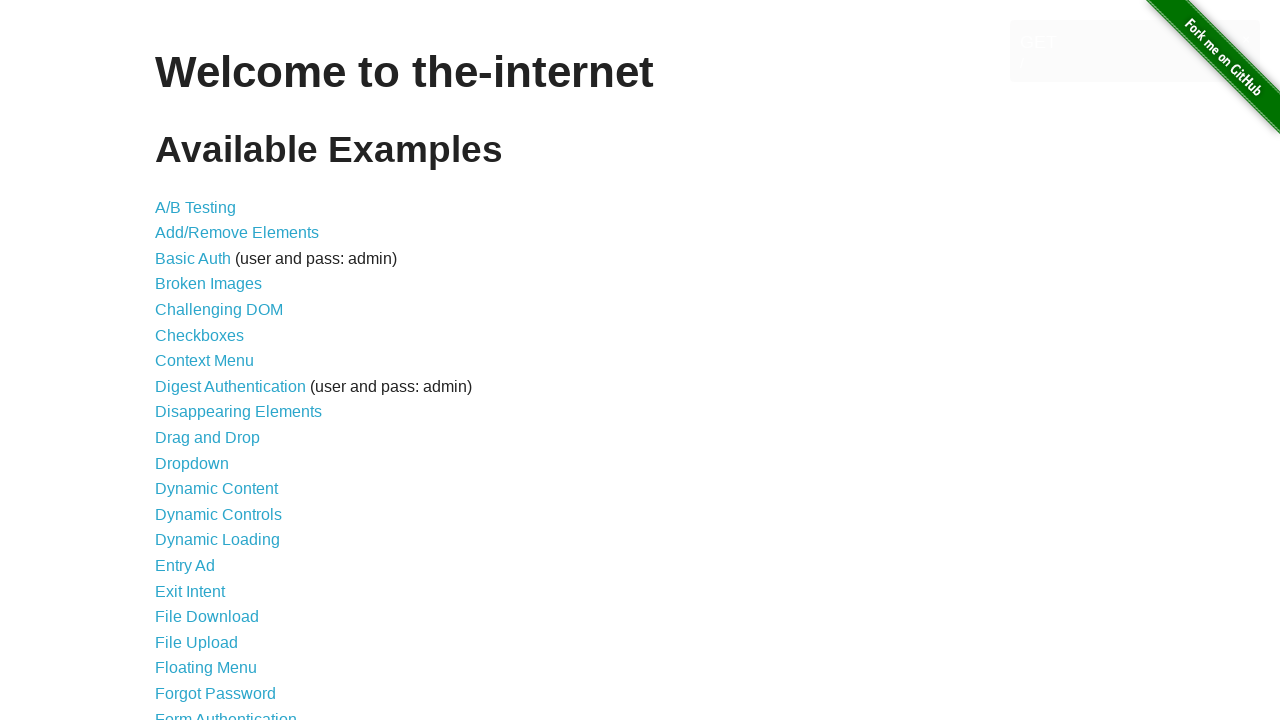

Displayed error-style growl notification
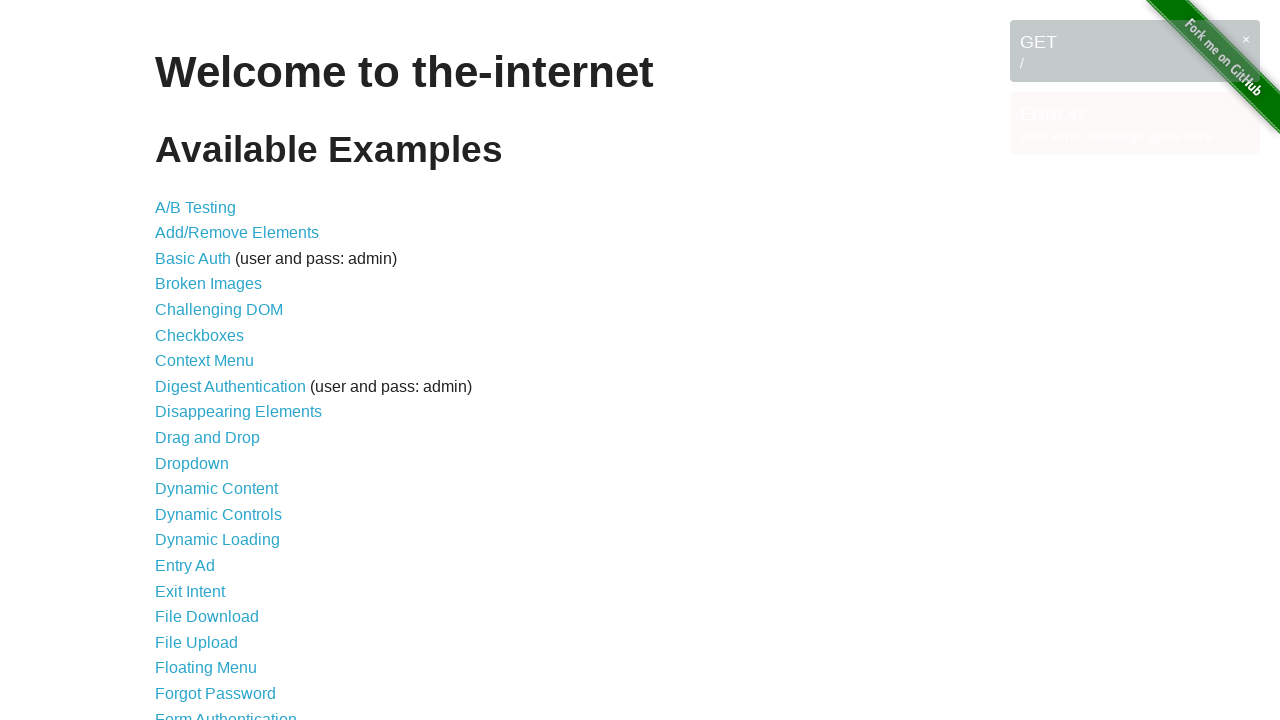

Displayed notice-style growl notification
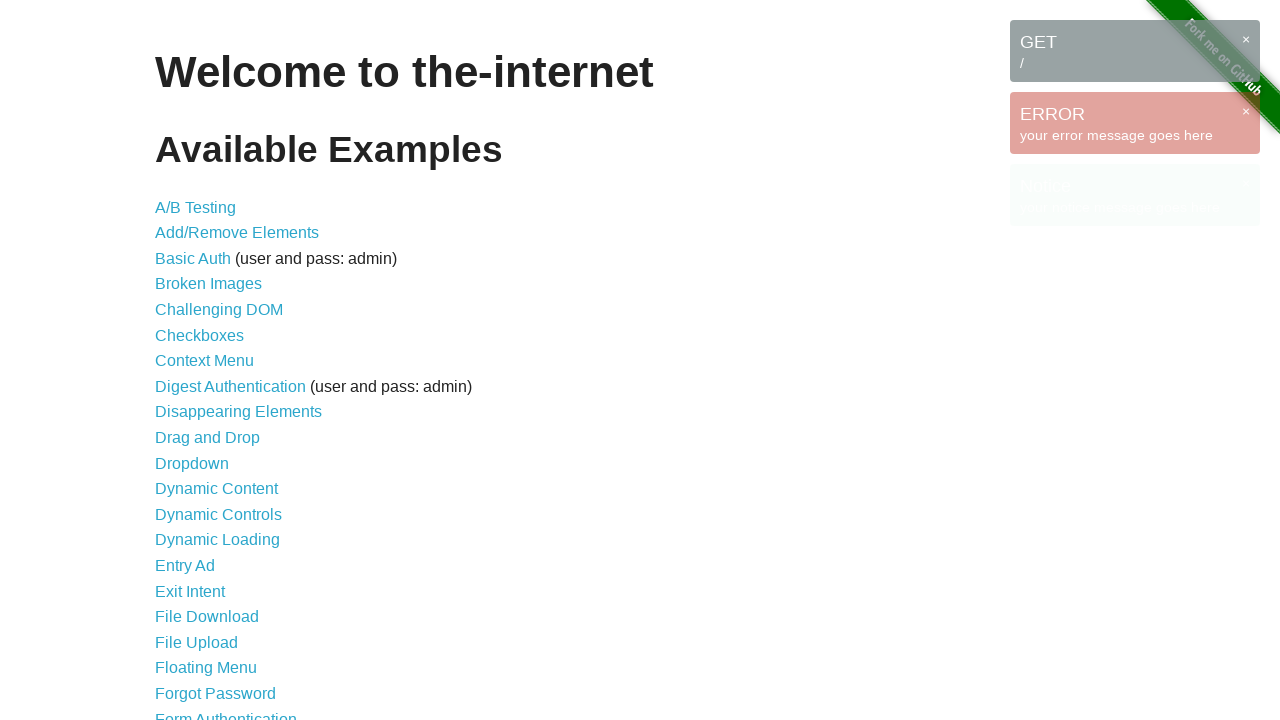

Displayed warning-style growl notification
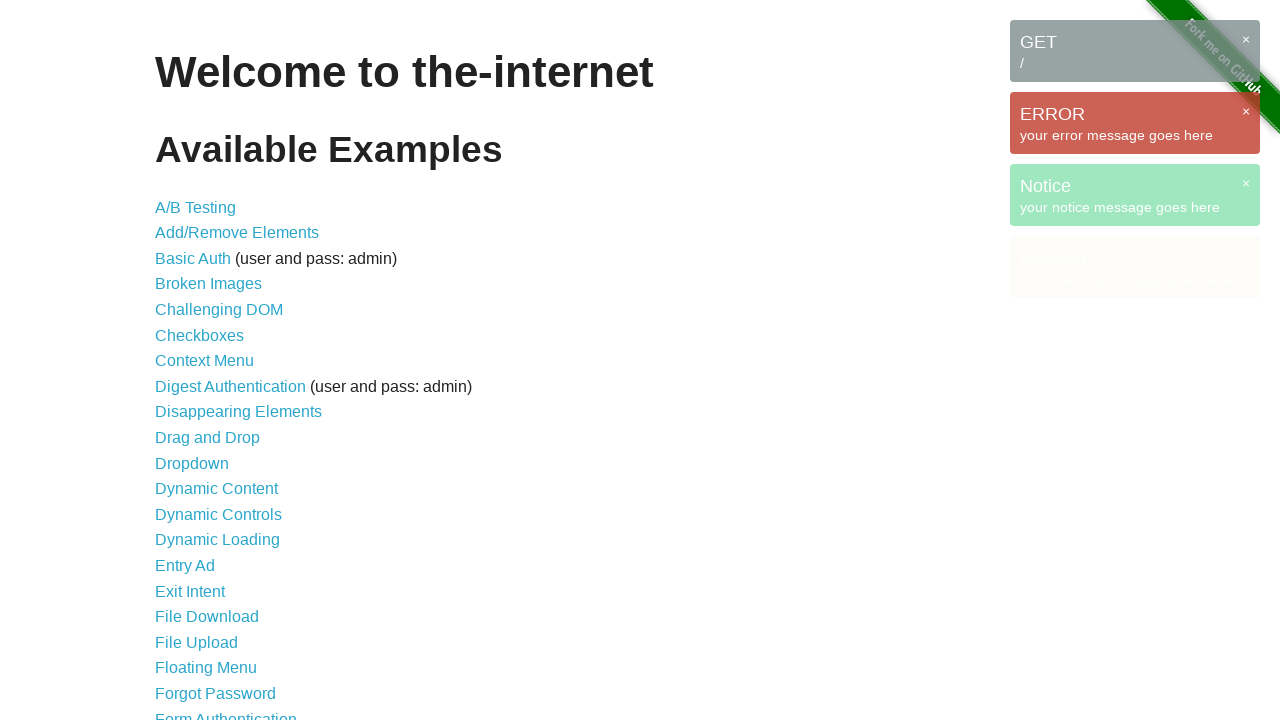

Growl notification messages rendered on page
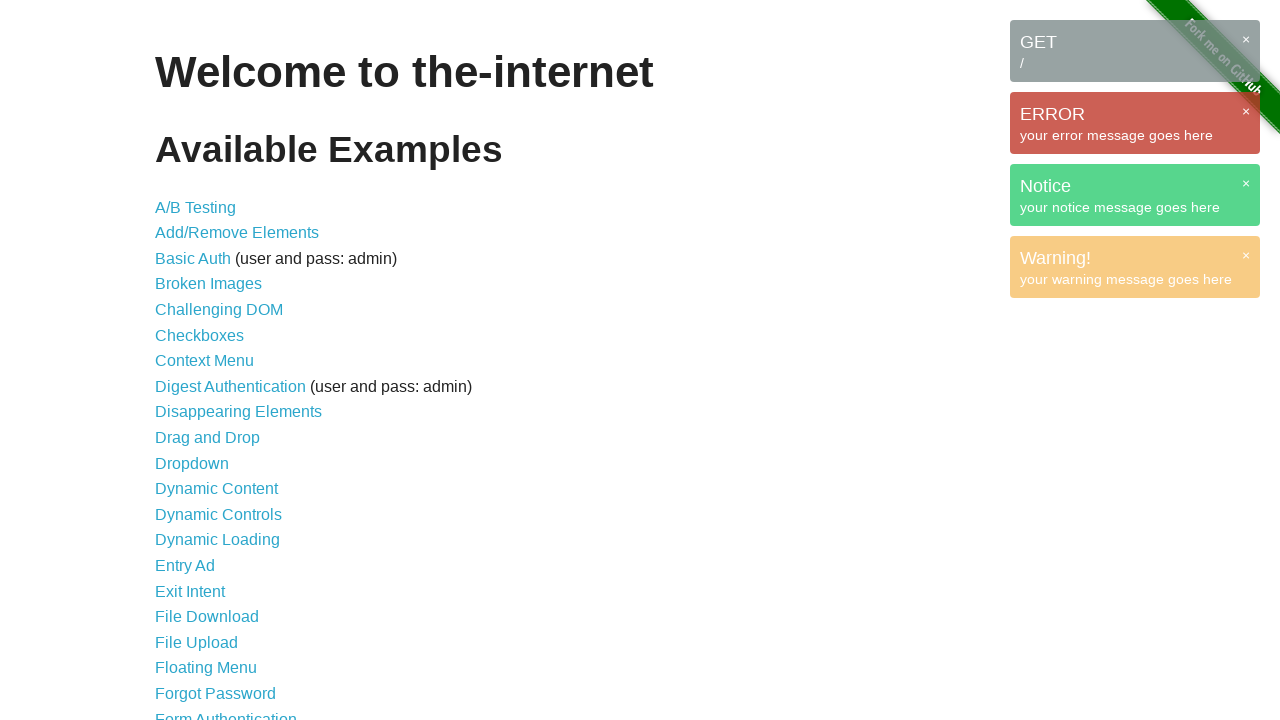

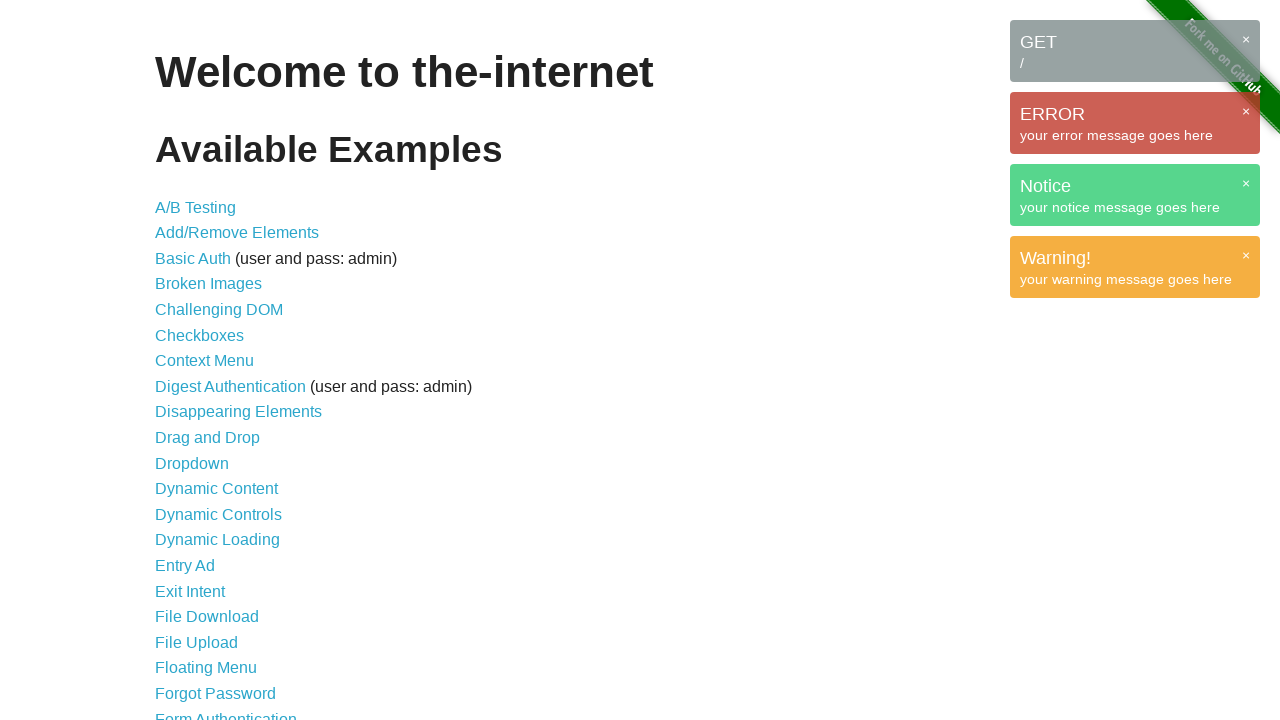